Navigates to a demo table page, clicks on the Demo Table link, and verifies that employee data in the table is accessible by iterating through table rows

Starting URL: http://automationbykrishna.com

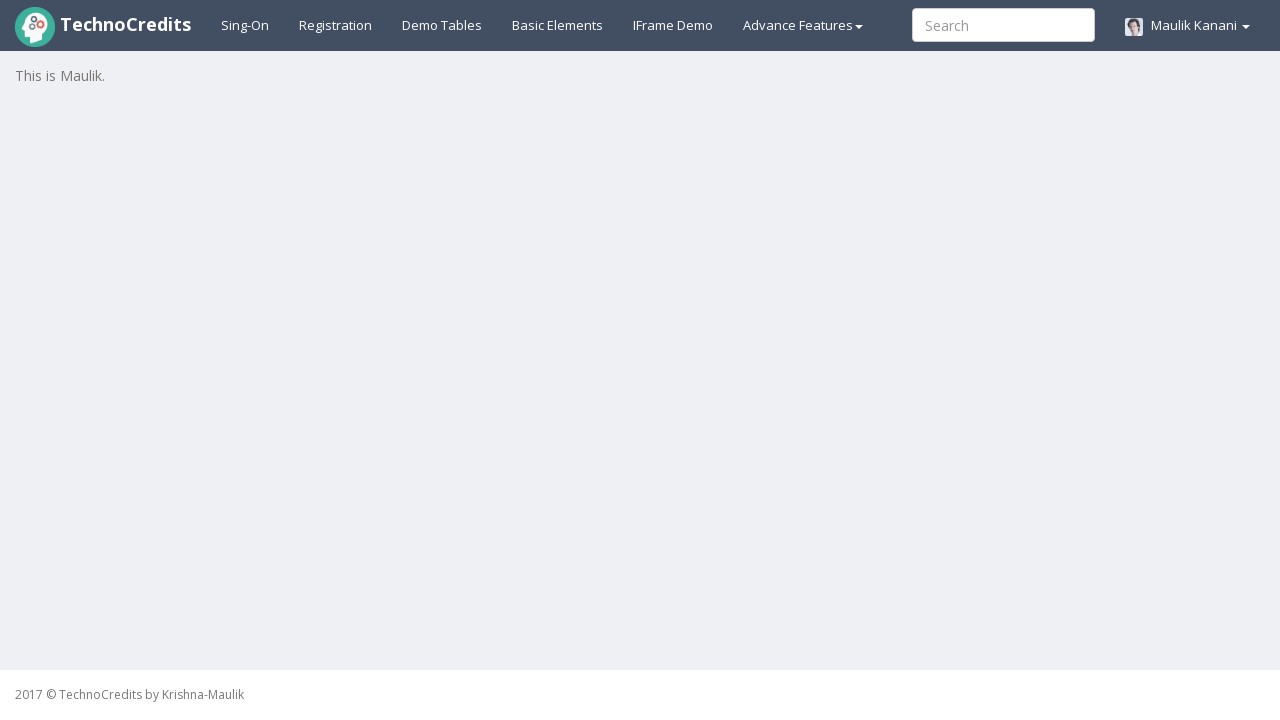

Clicked on Demo Table link at (442, 25) on xpath=//a[@id='demotable']
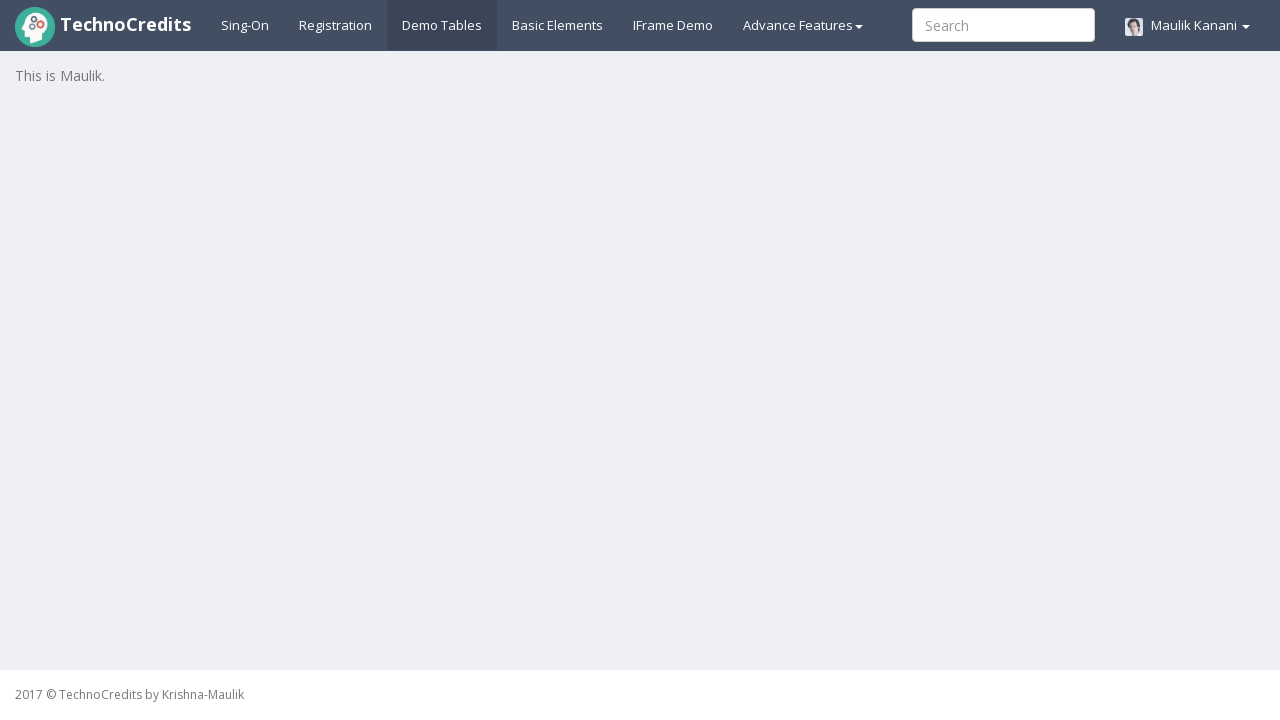

Table with employee data loaded successfully
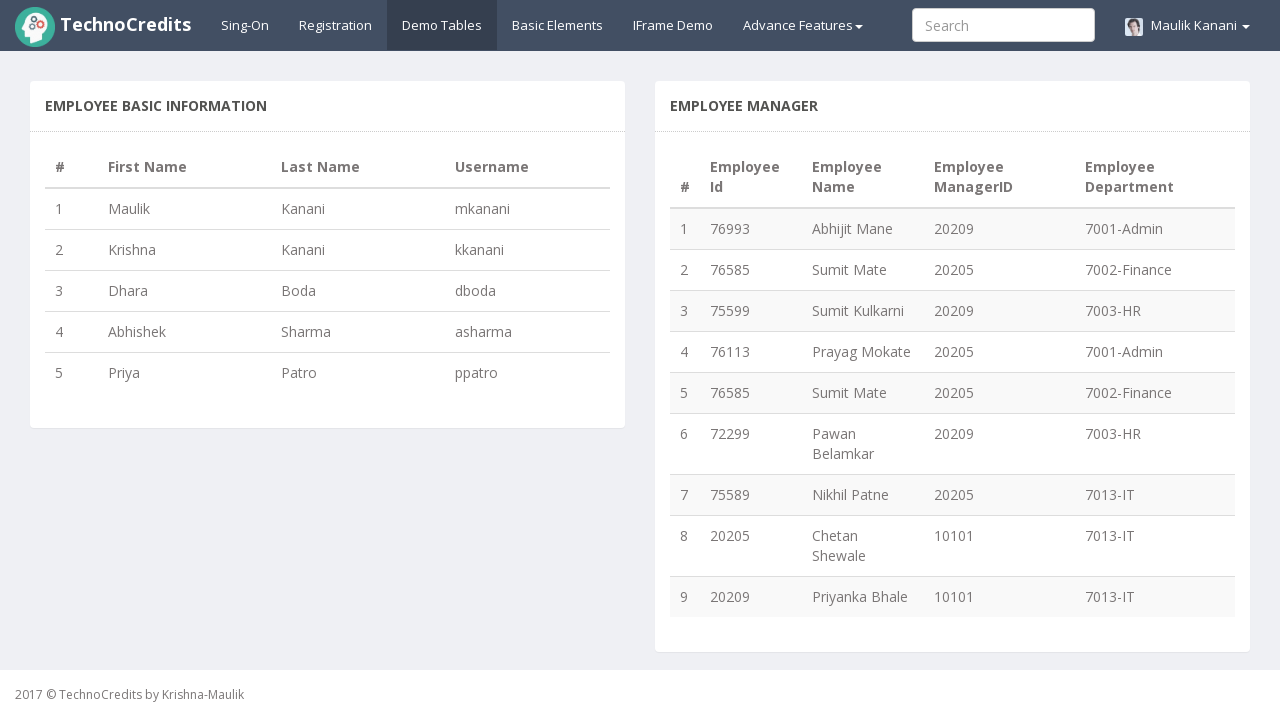

Retrieved all table rows - found 9 rows
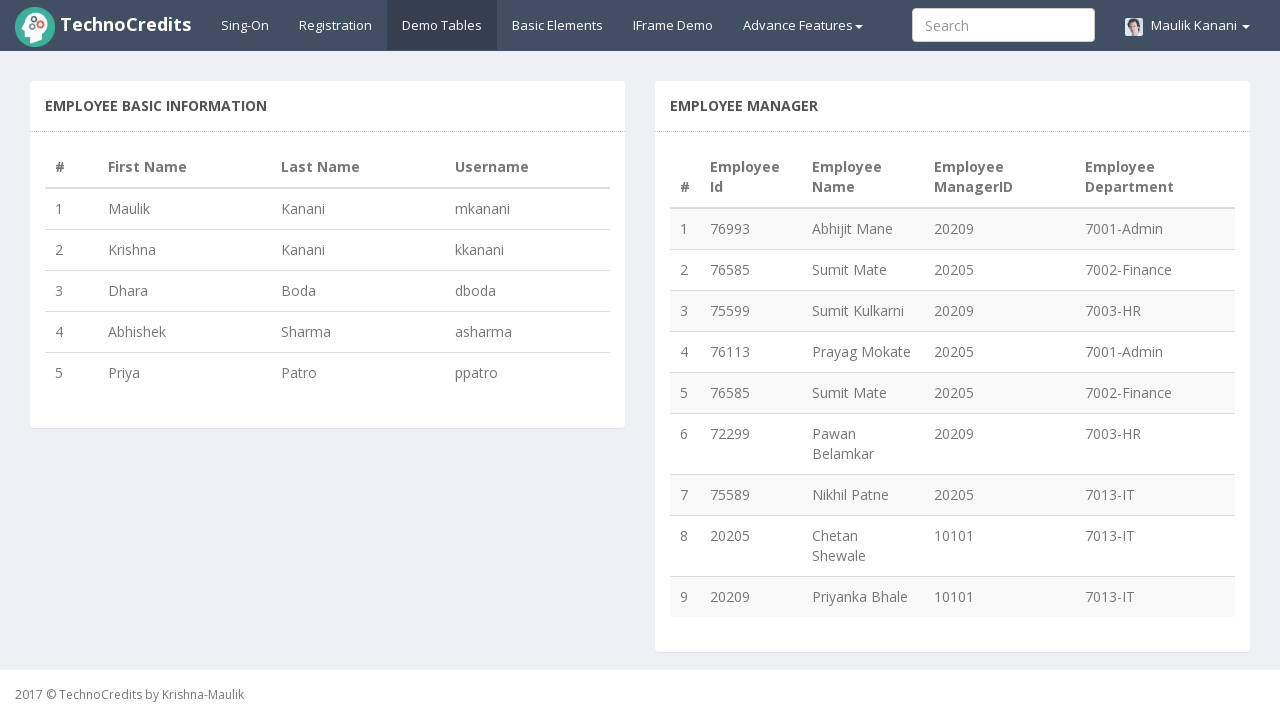

Verified manager ID cell is visible in row 1
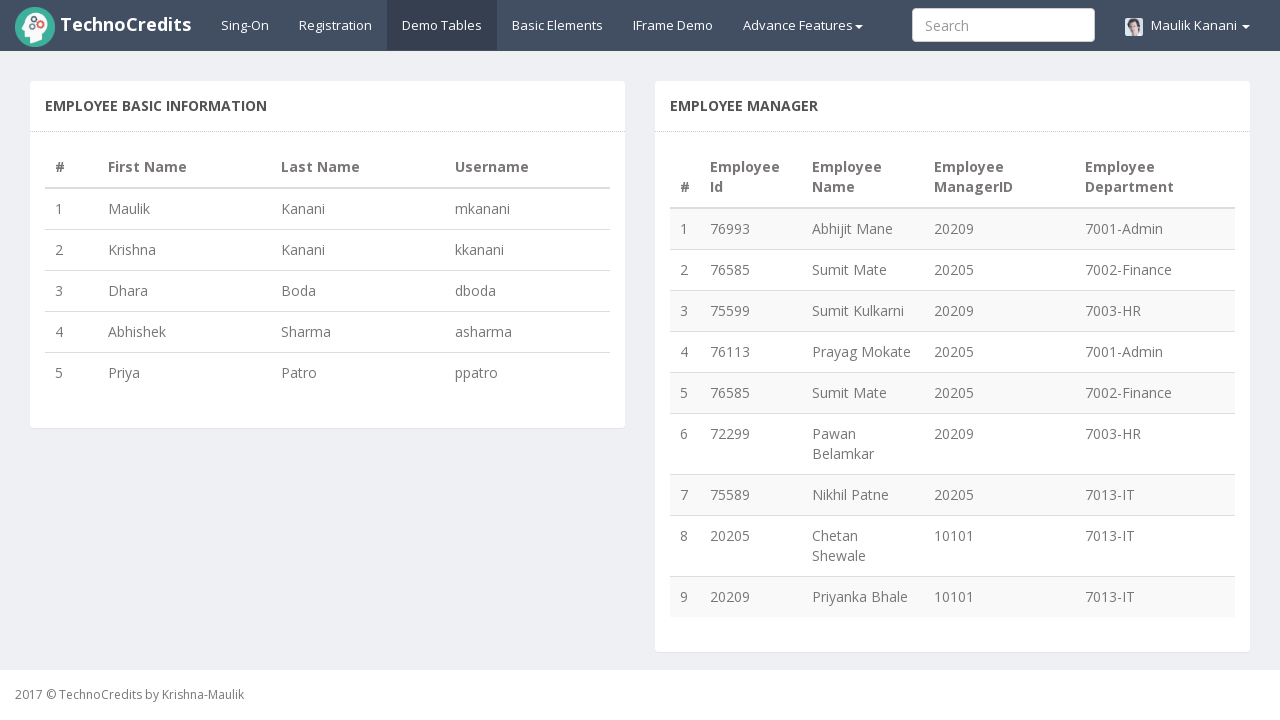

Verified manager ID cell is visible in row 2
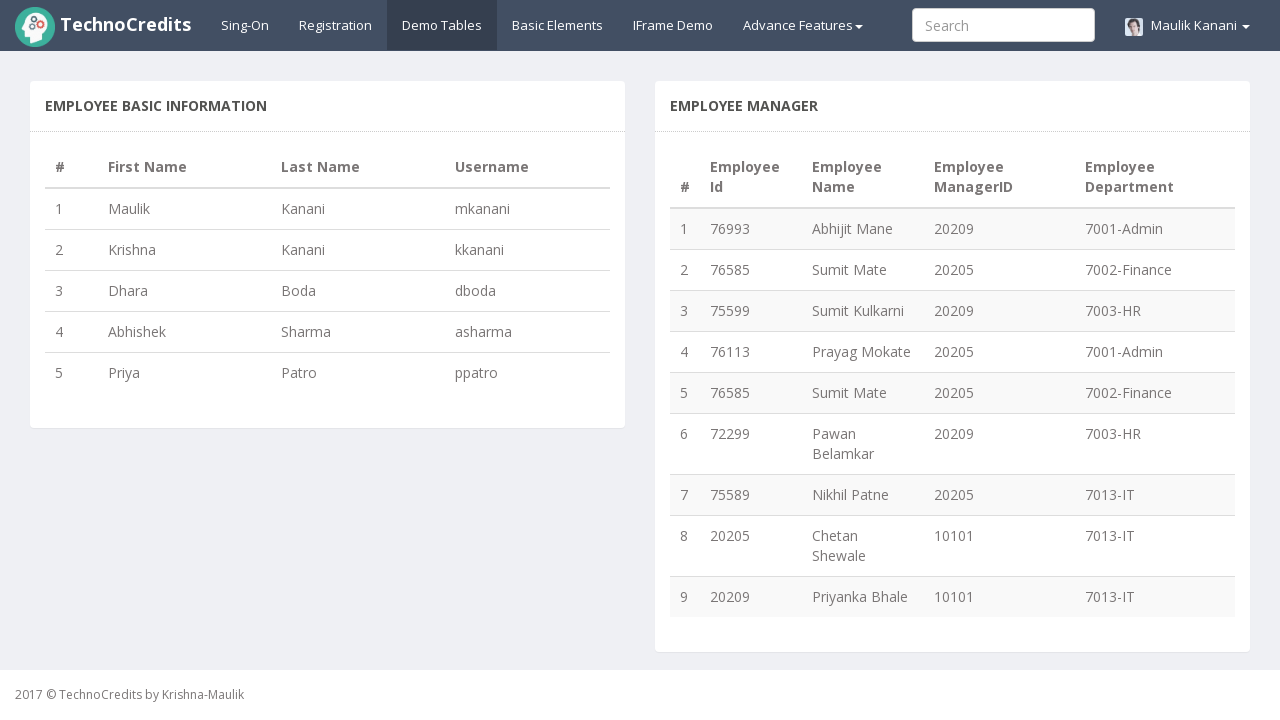

Verified manager ID cell is visible in row 3
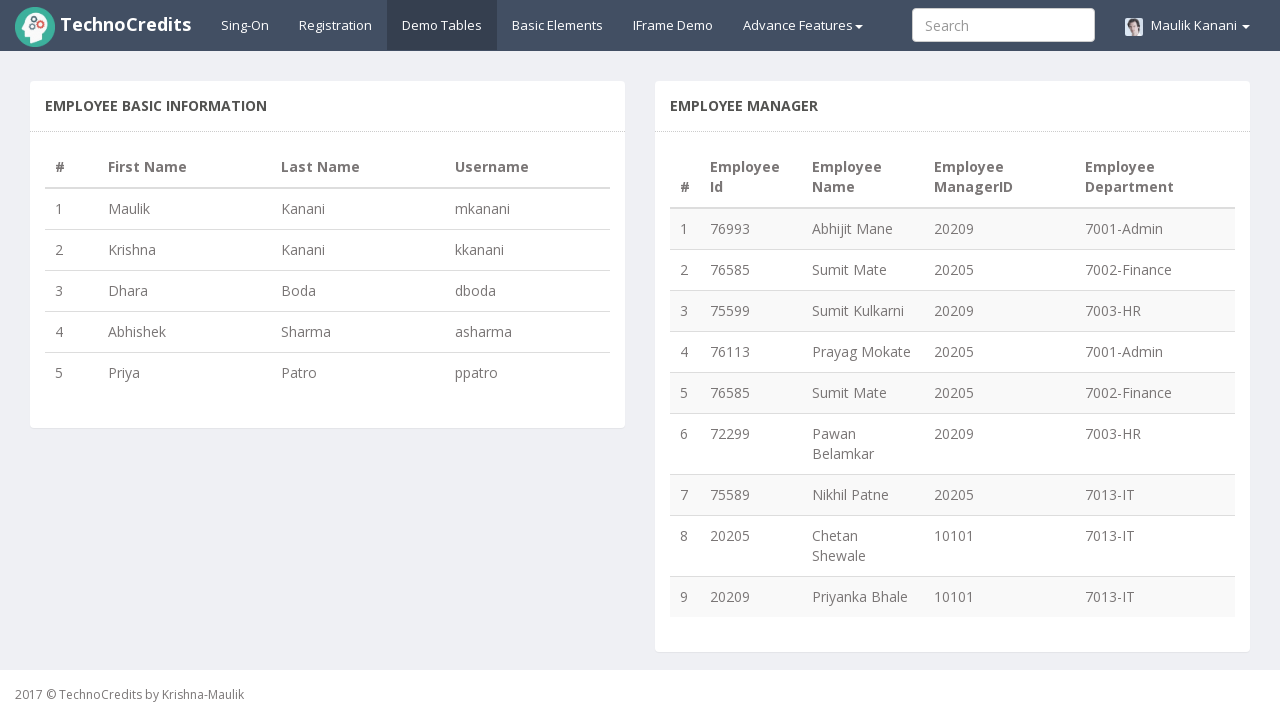

Verified manager ID cell is visible in row 4
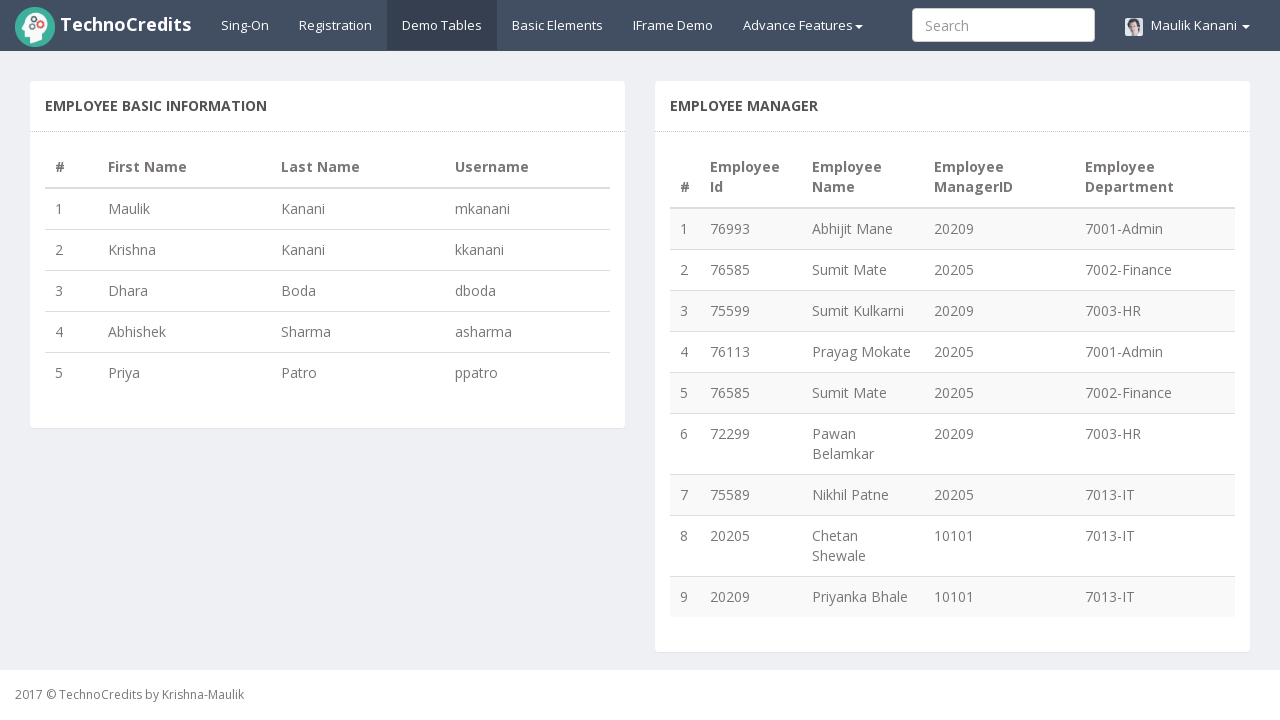

Verified manager ID cell is visible in row 5
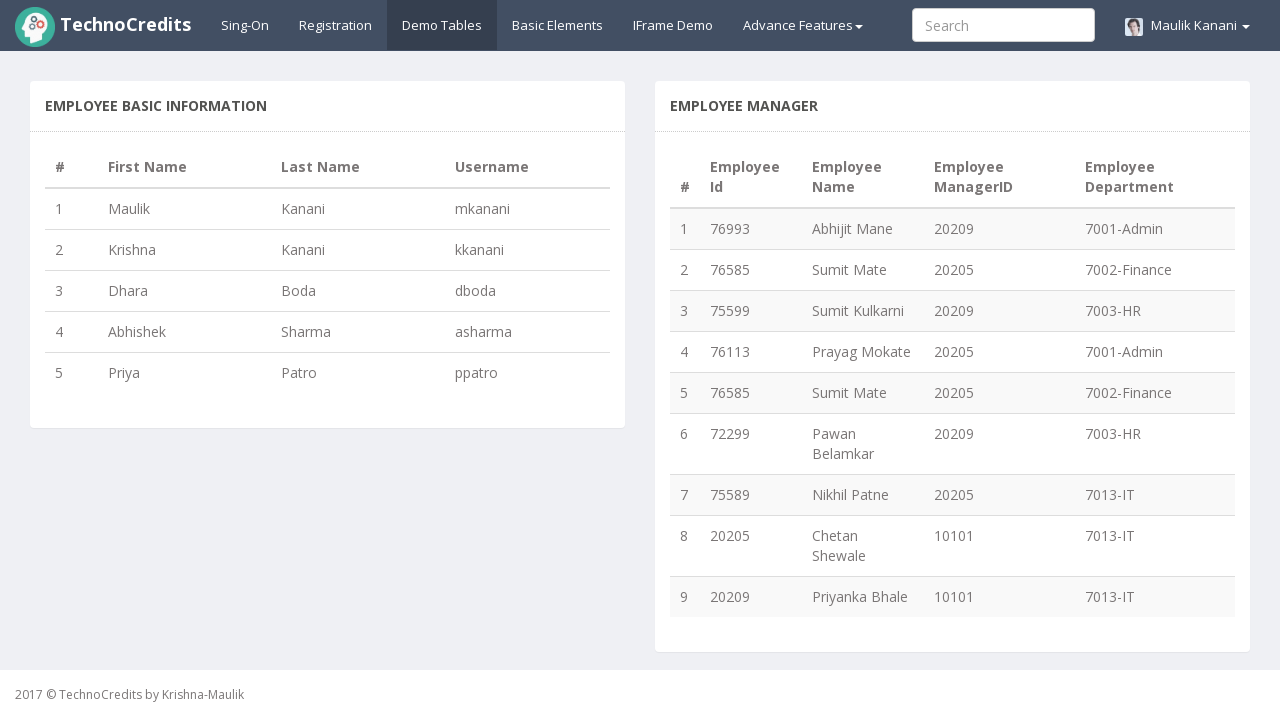

Verified manager ID cell is visible in row 6
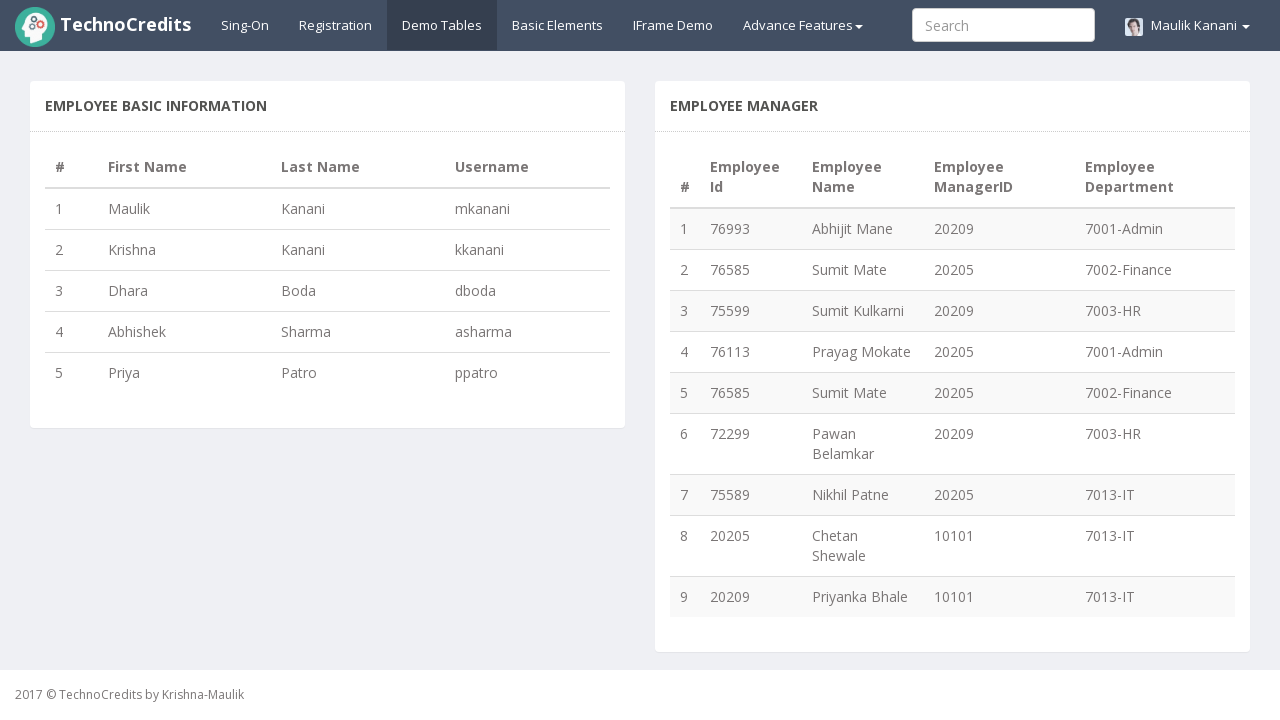

Verified manager ID cell is visible in row 7
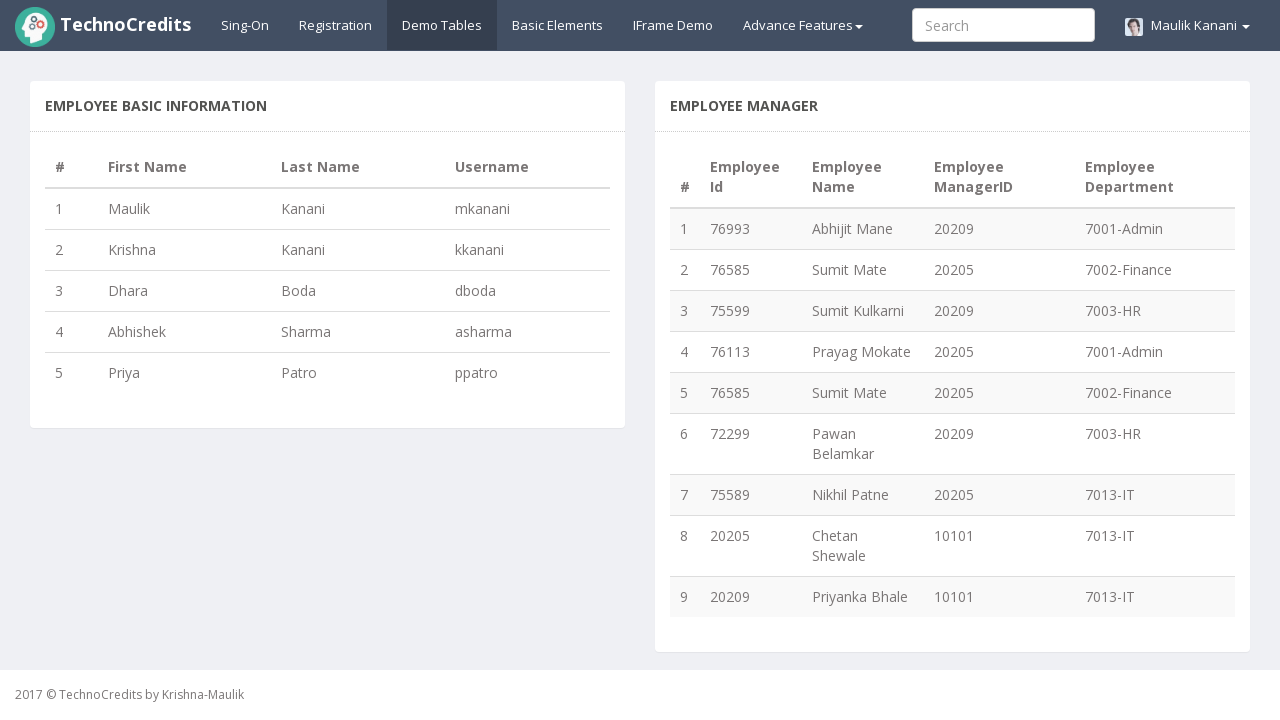

Verified manager ID cell is visible in row 8
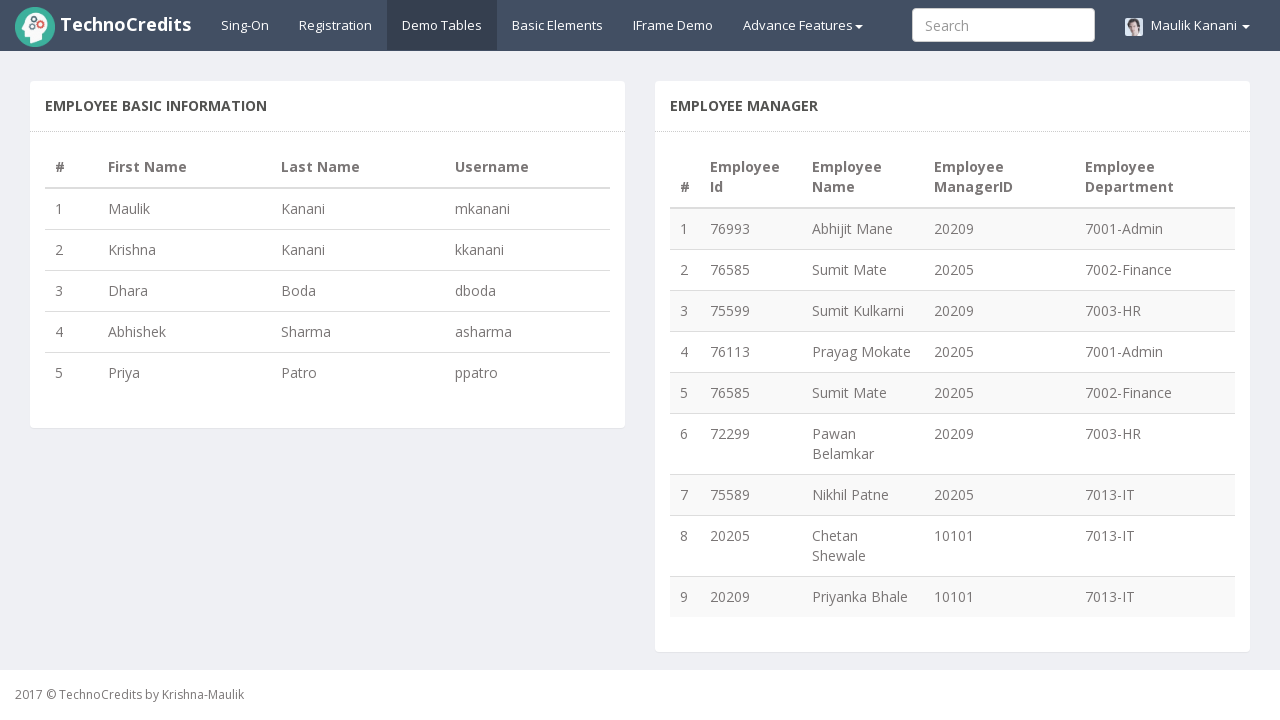

Verified manager ID cell is visible in row 9
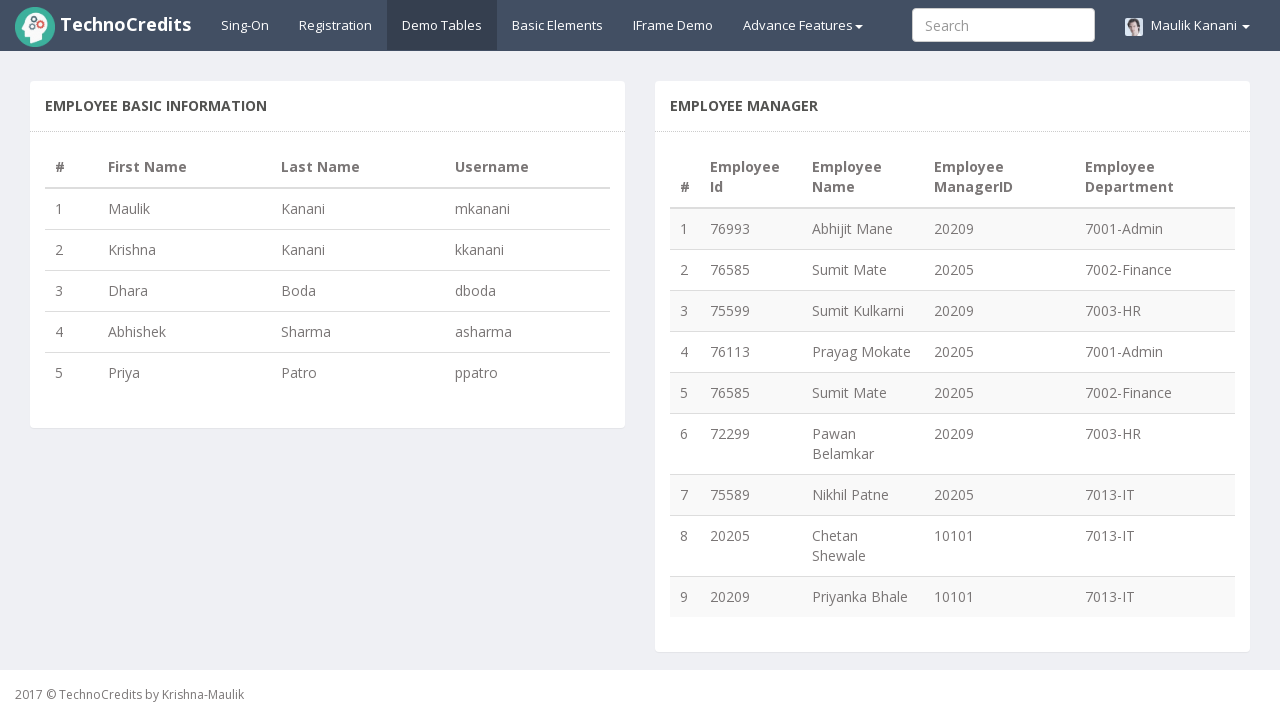

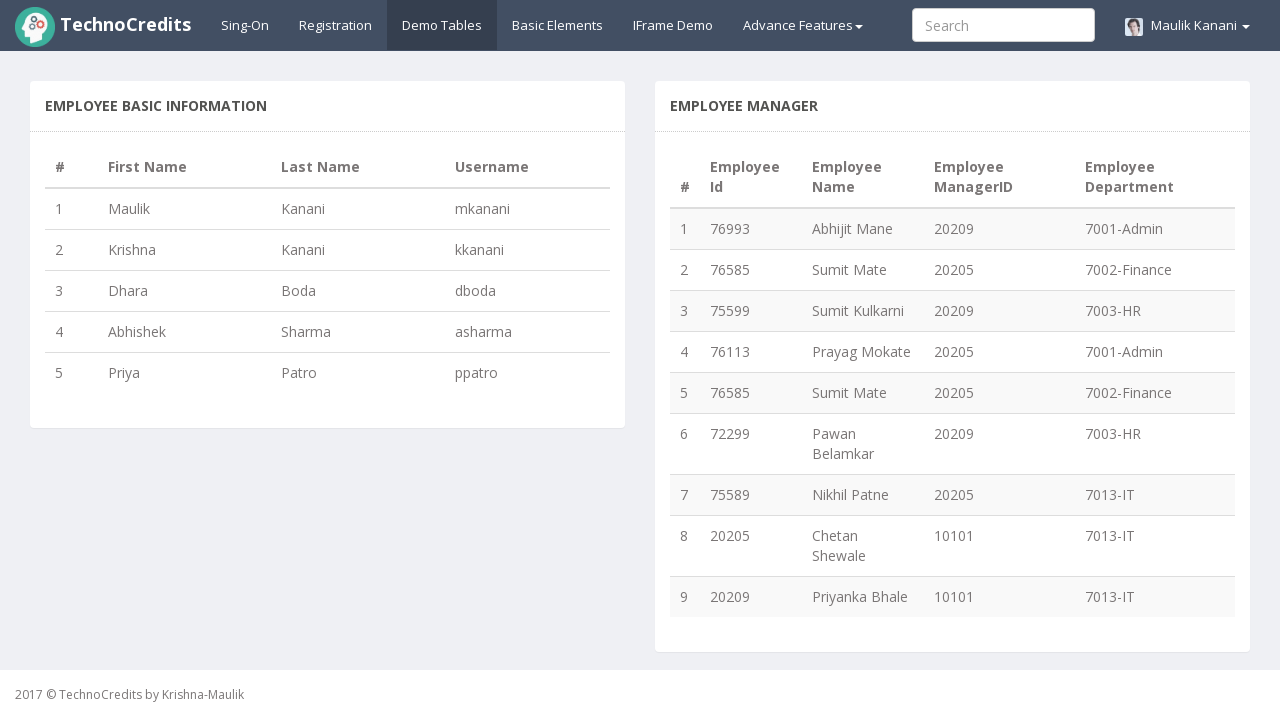